Tests searching releases by name on GitHub JUnit4 repository - searches for "JUnit 4.13 Beta 3" and verifies the release is found.

Starting URL: https://github.com/junit-team/junit4

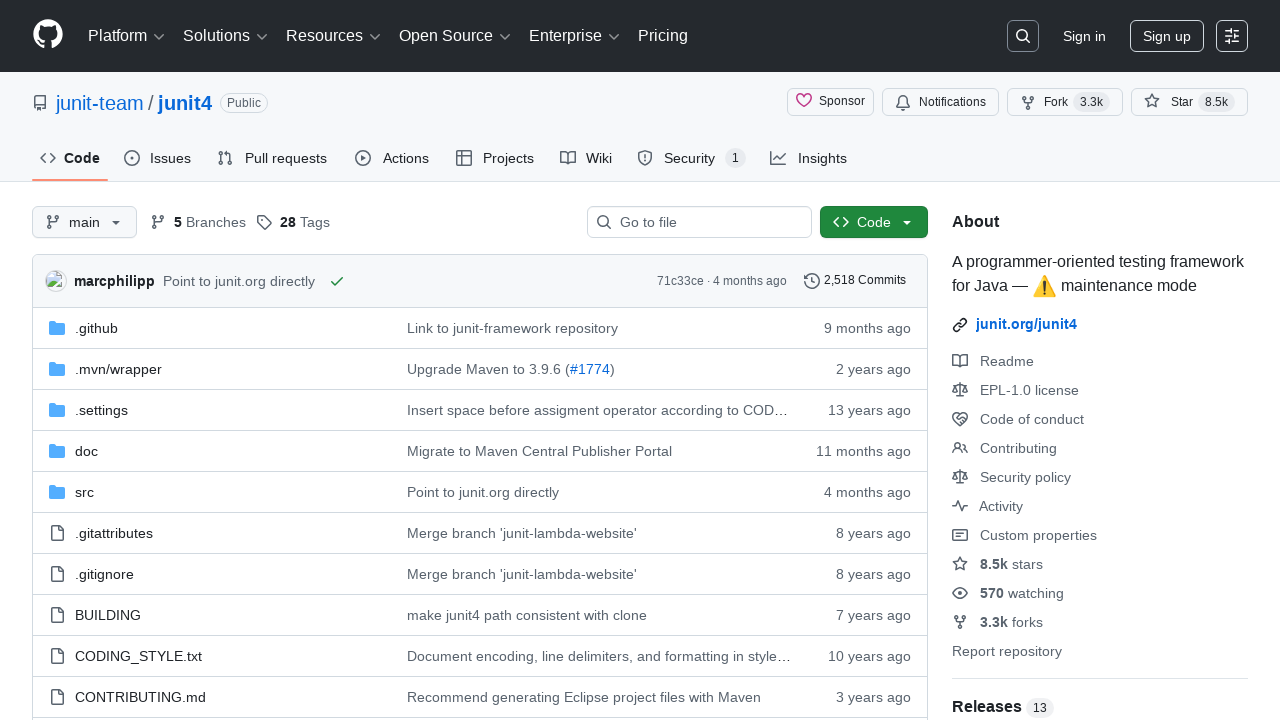

Verified repository name 'junit-team / junit4' is displayed
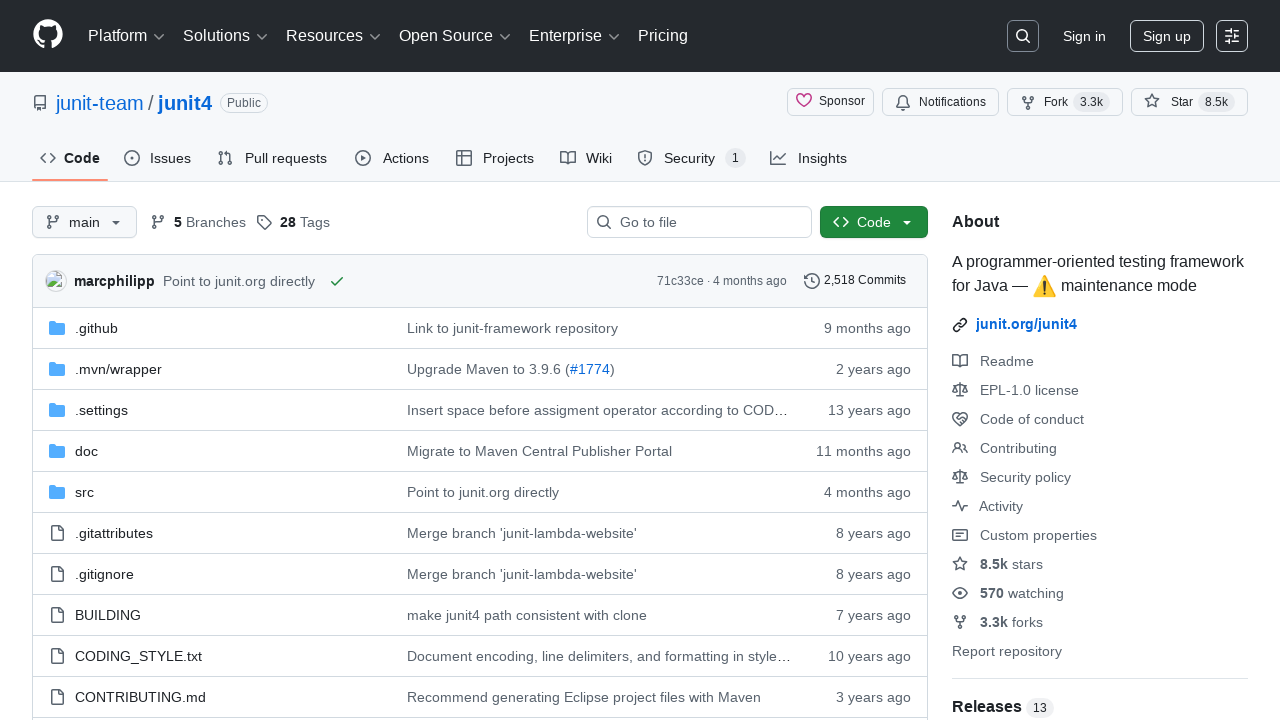

Clicked on Releases link at (989, 706) on a:has-text('Releases')
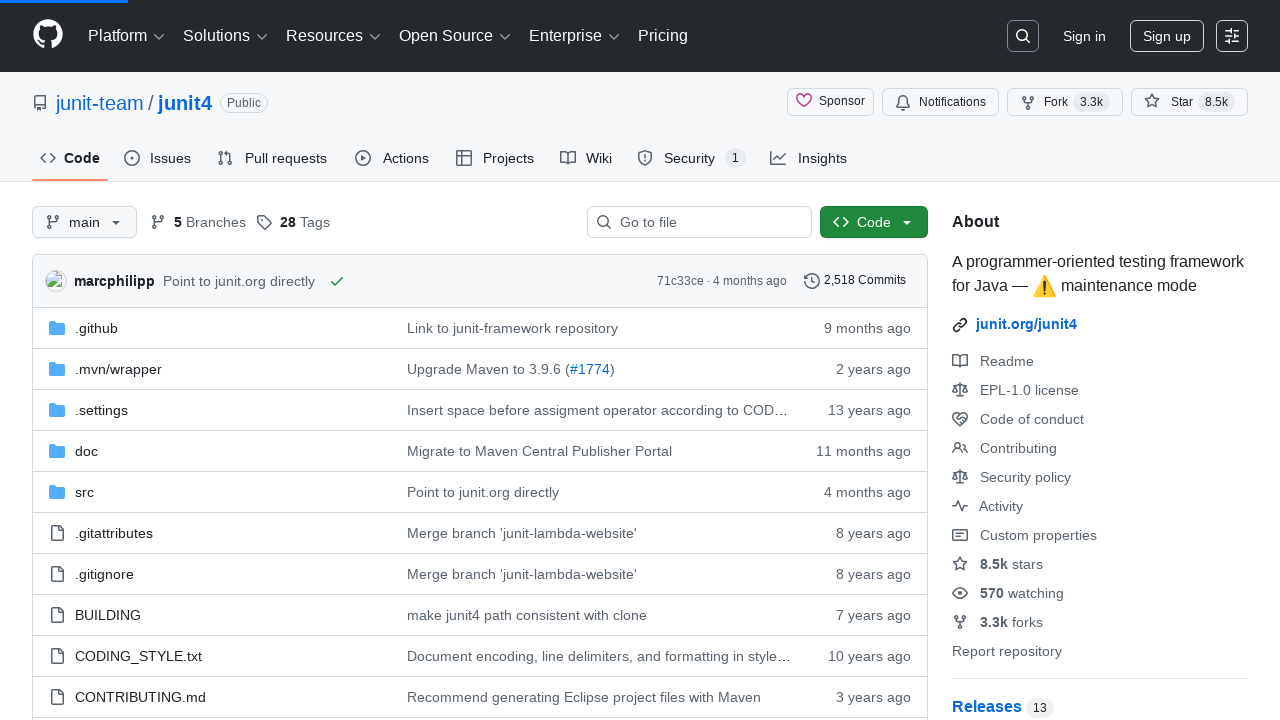

Verified Releases page loaded
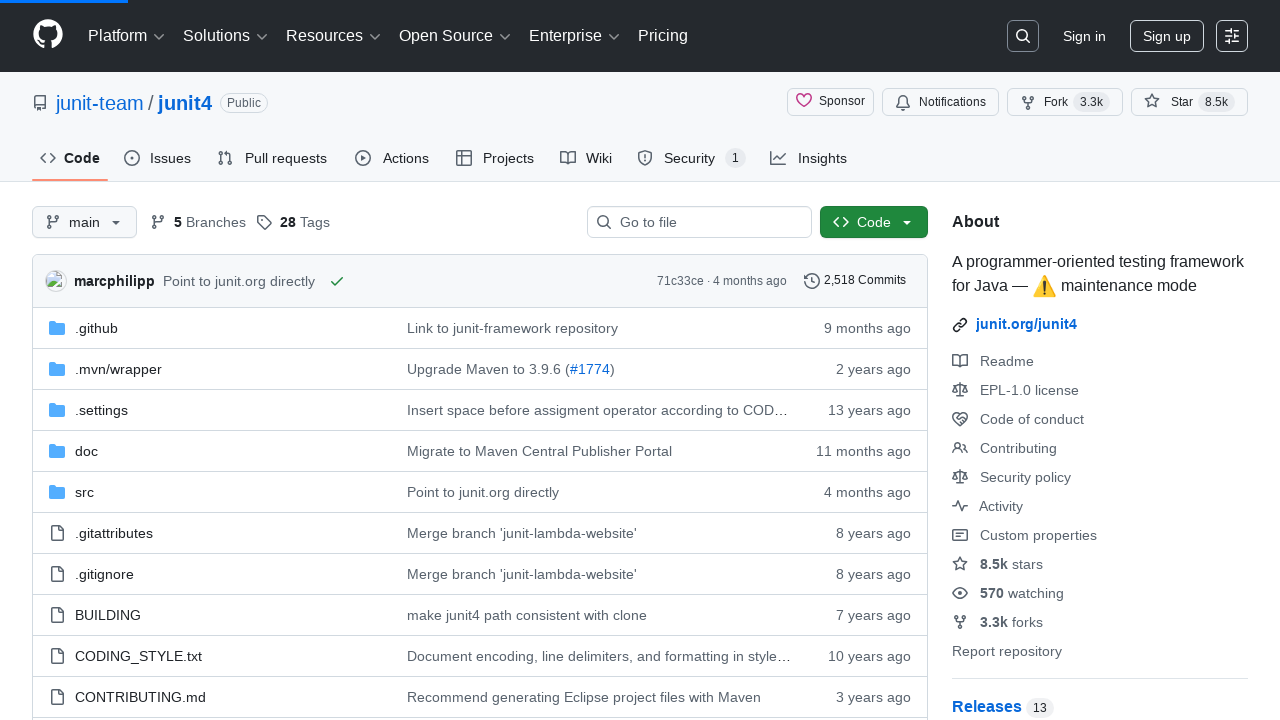

Filled search field with 'JUnit 4.13 Beta 3' on input[placeholder='Find a release']
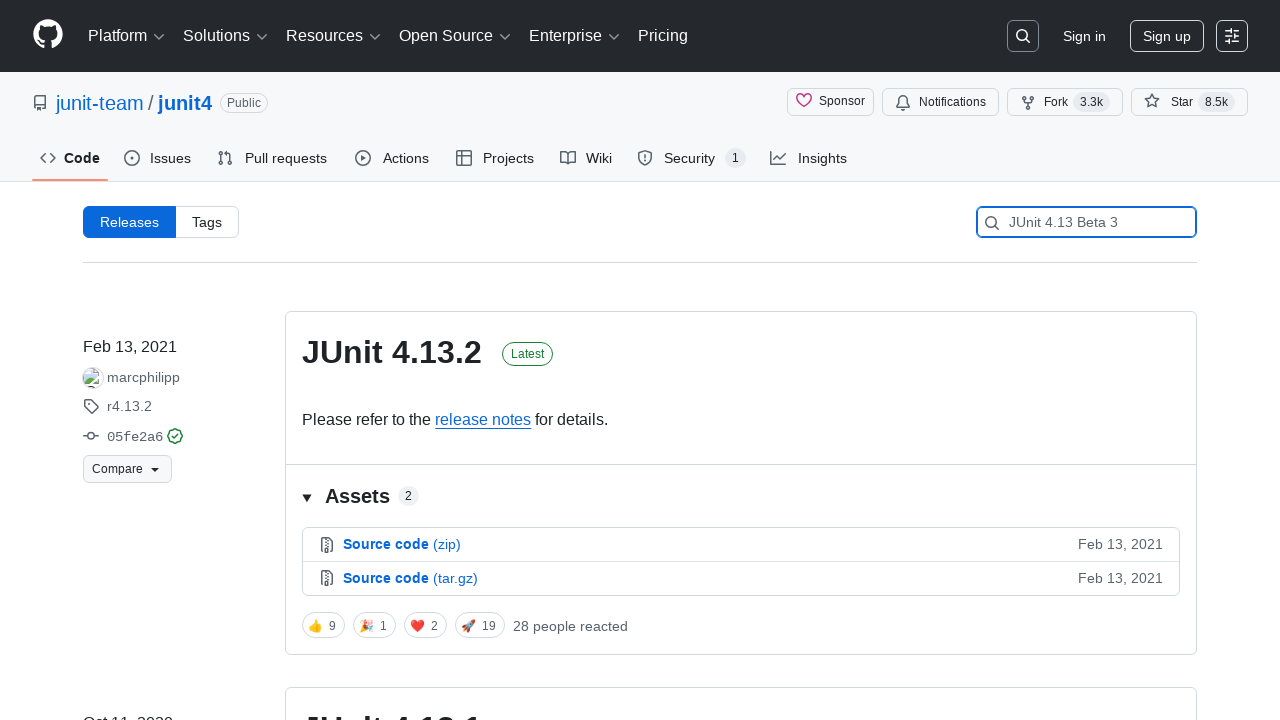

Pressed Enter to search for the release on input[placeholder='Find a release']
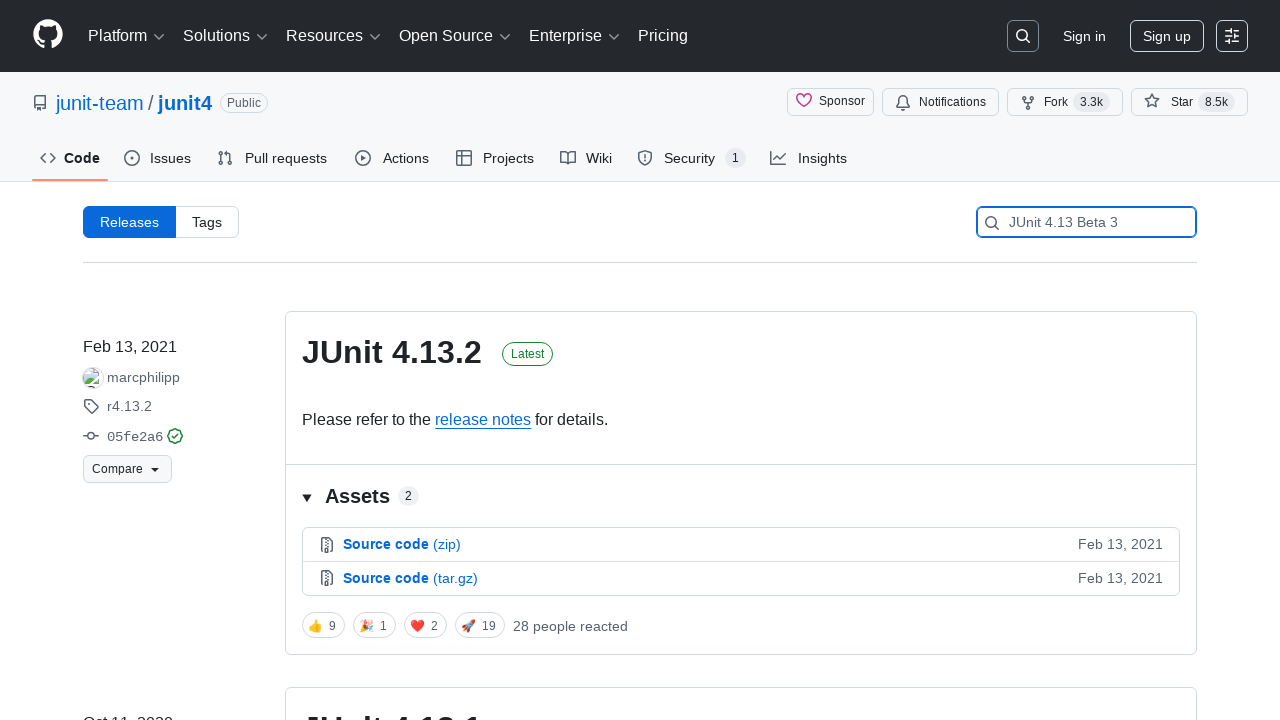

Verified release 'JUnit 4.13 Beta 3' is found and displayed
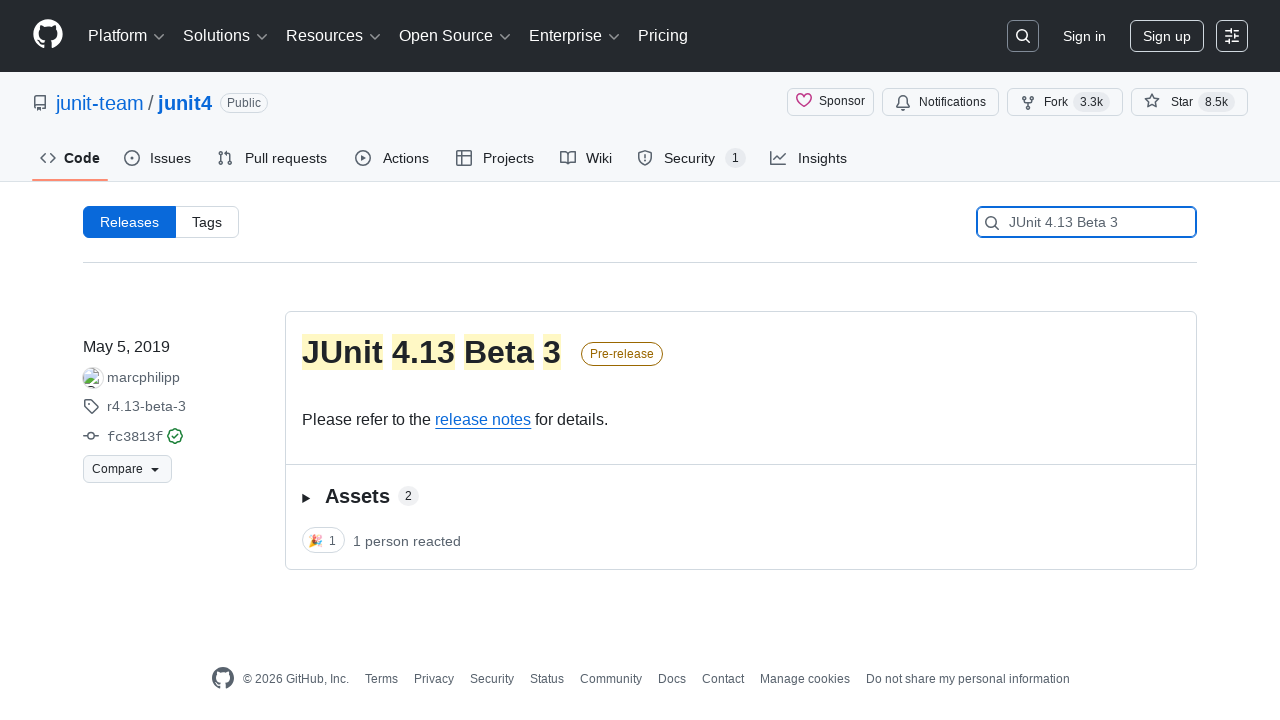

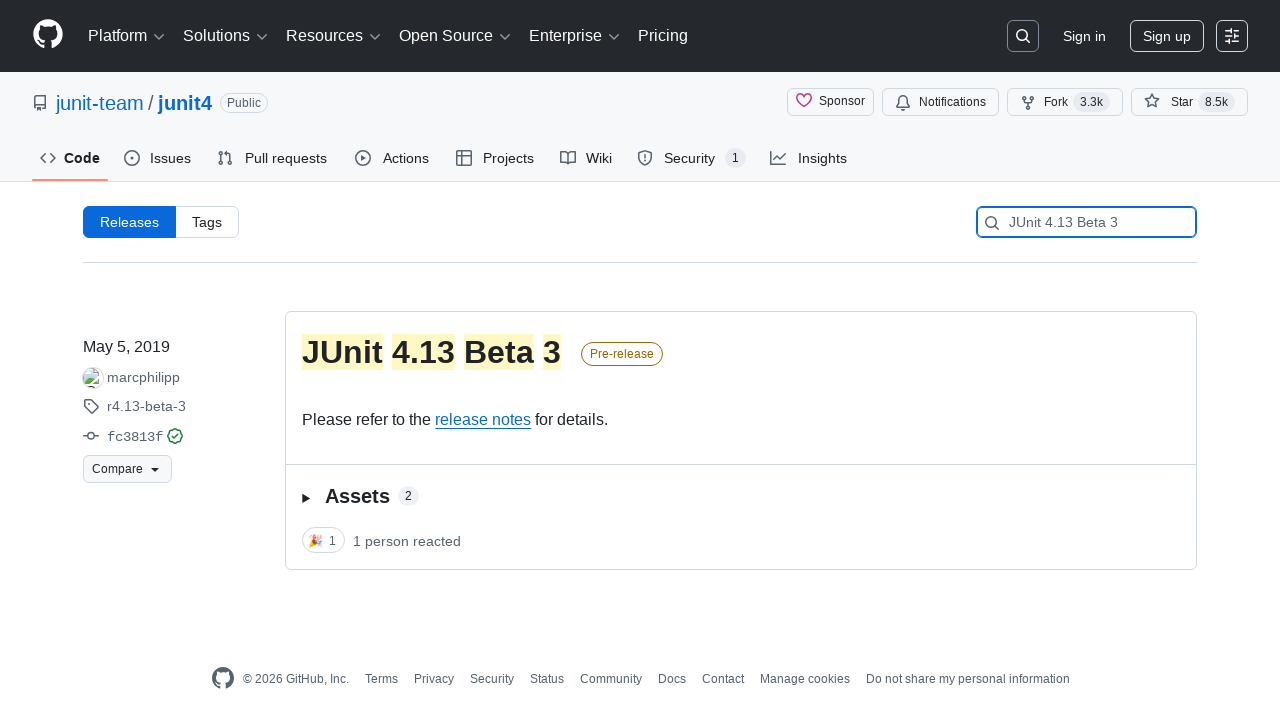